Tests horizontal scrolling functionality by scrolling left on a dashboard page using JavaScript execution

Starting URL: https://dashboards.handmadeinteractive.com/jasonlove/

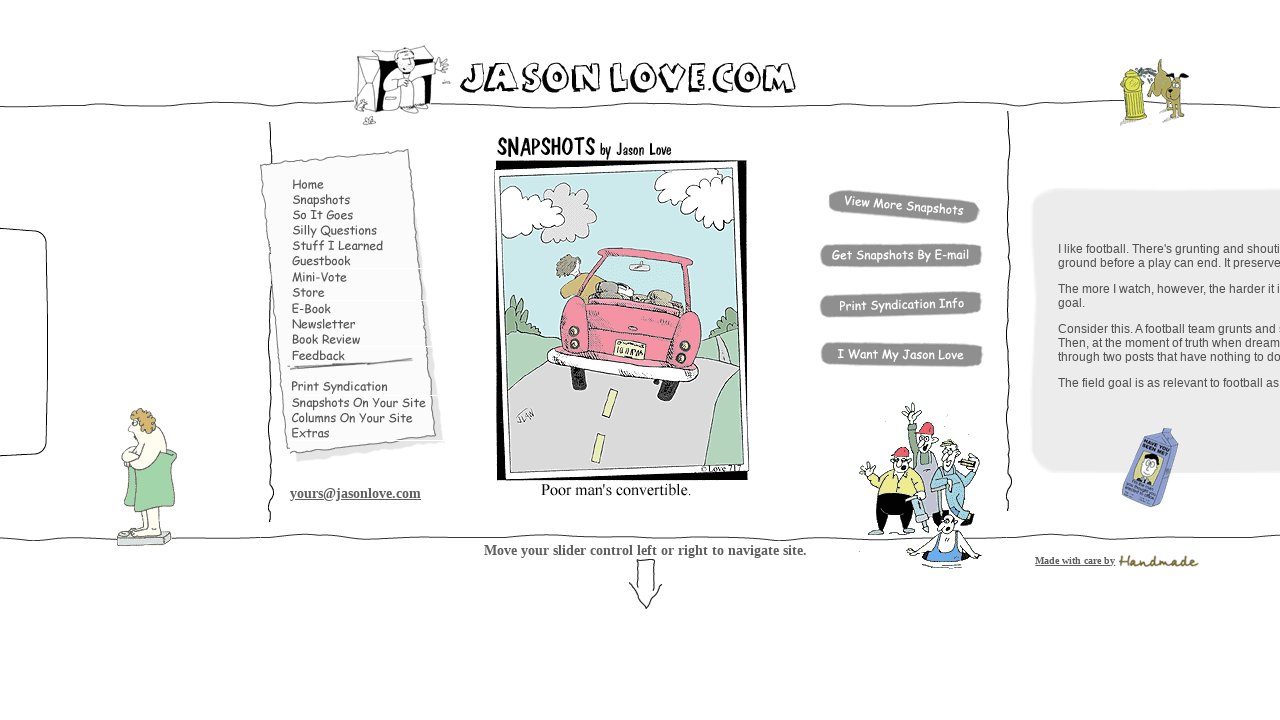

Scrolled left horizontally by 5000 pixels on dashboard
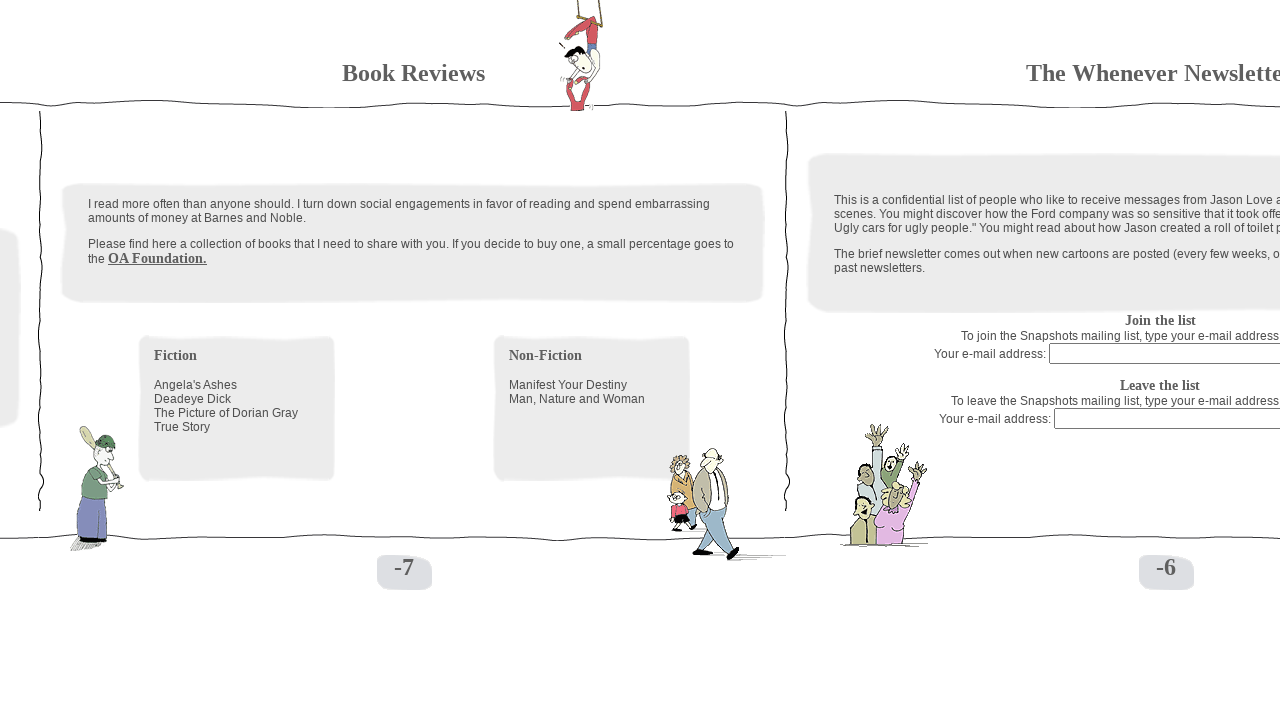

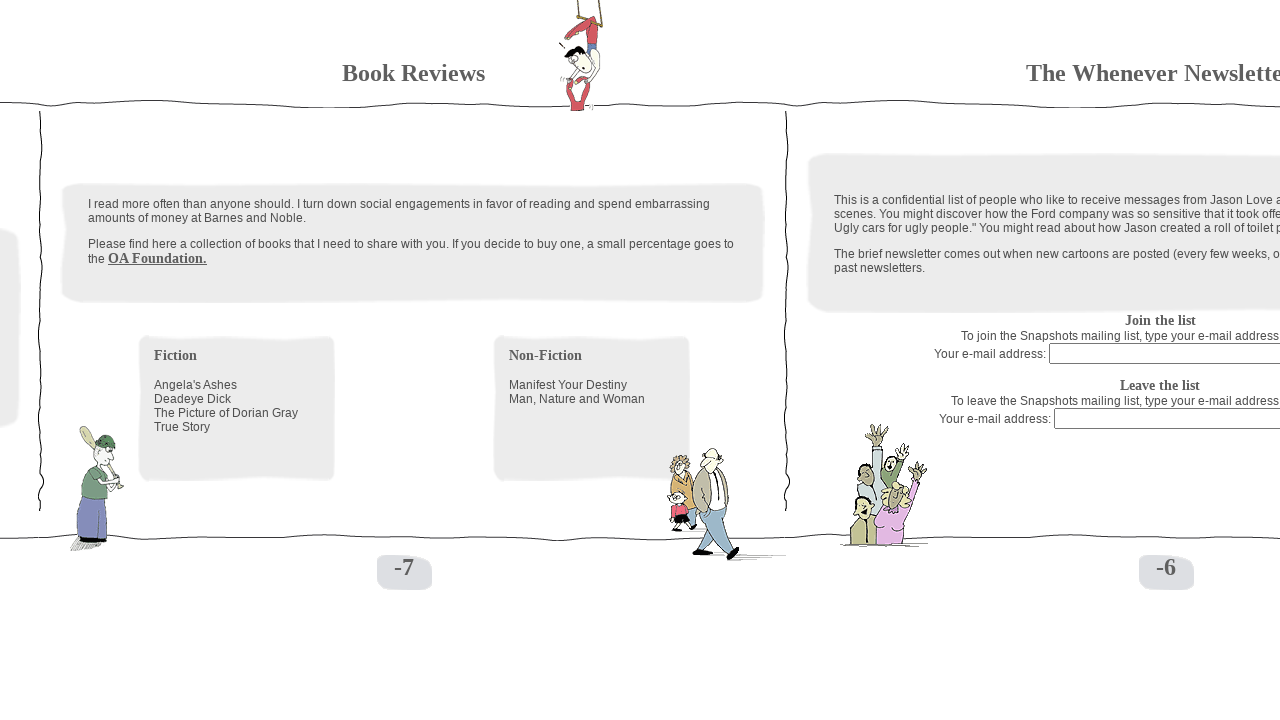